Tests dynamic content loading by clicking a button and waiting up to 8 seconds for an element to appear before asserting its text

Starting URL: http://the-internet.herokuapp.com/dynamic_loading/2

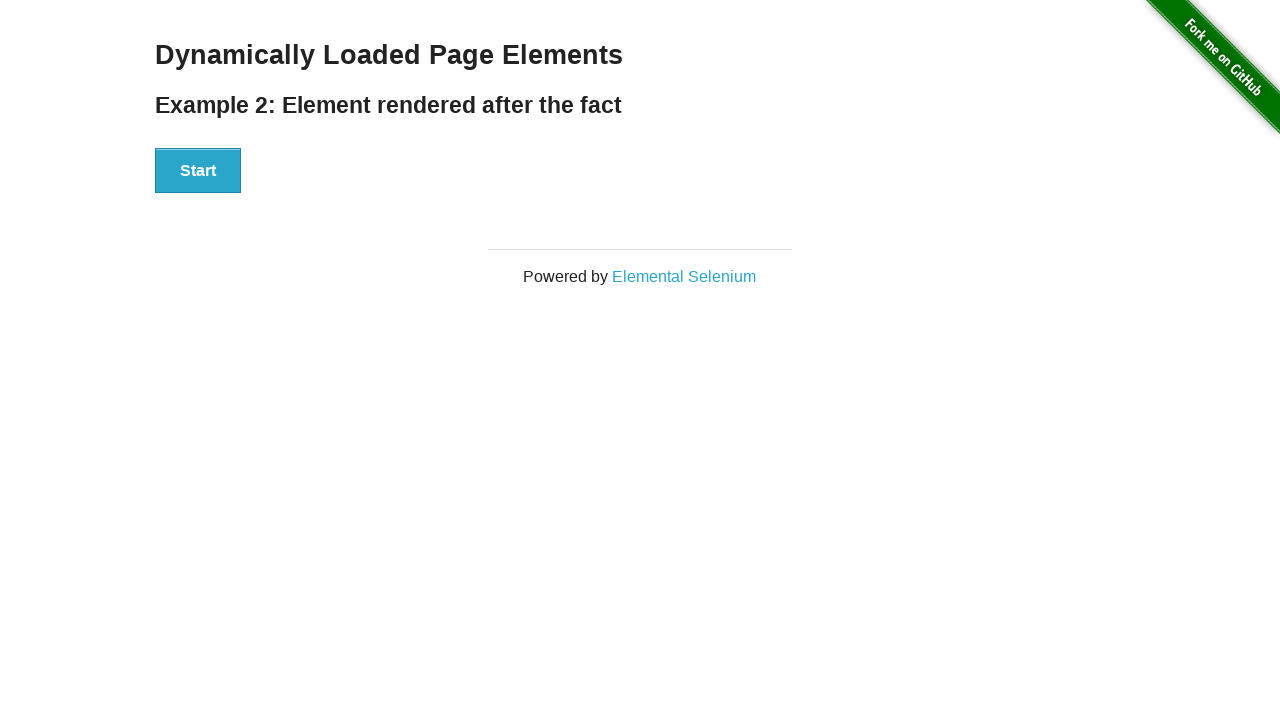

Clicked start button to trigger dynamic content loading at (198, 171) on #start button
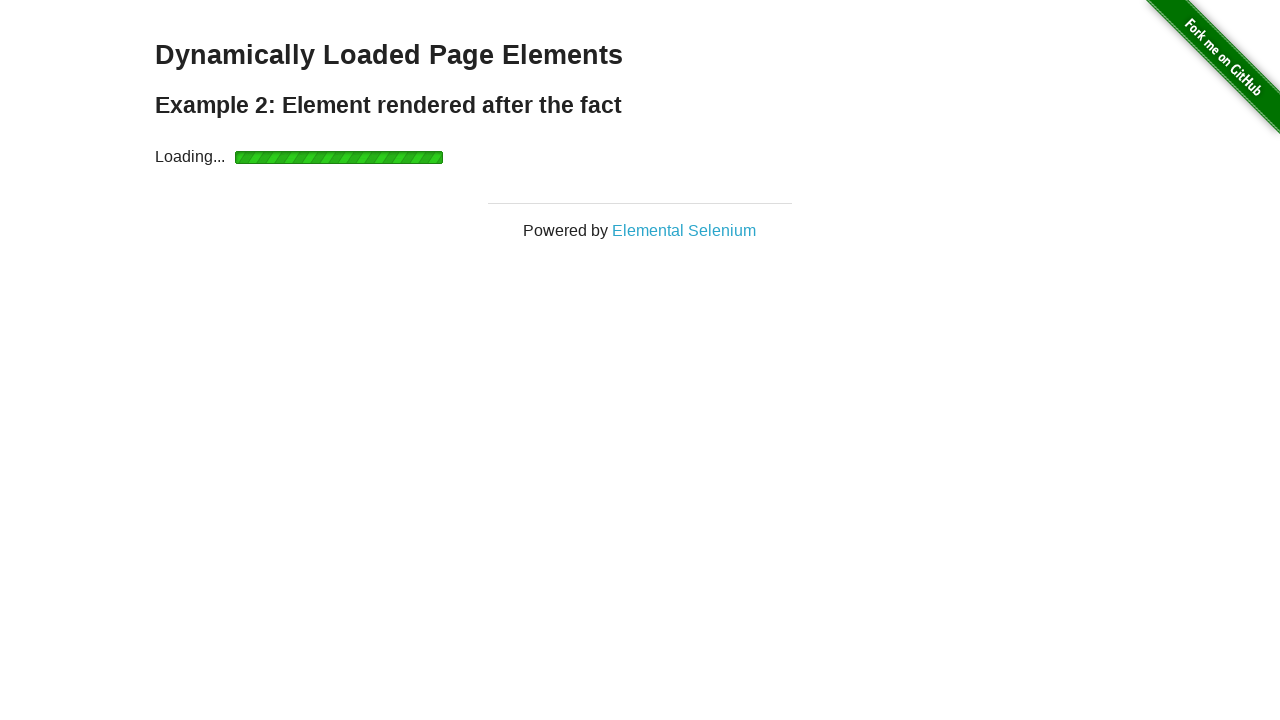

Waited up to 8 seconds for finish element to appear
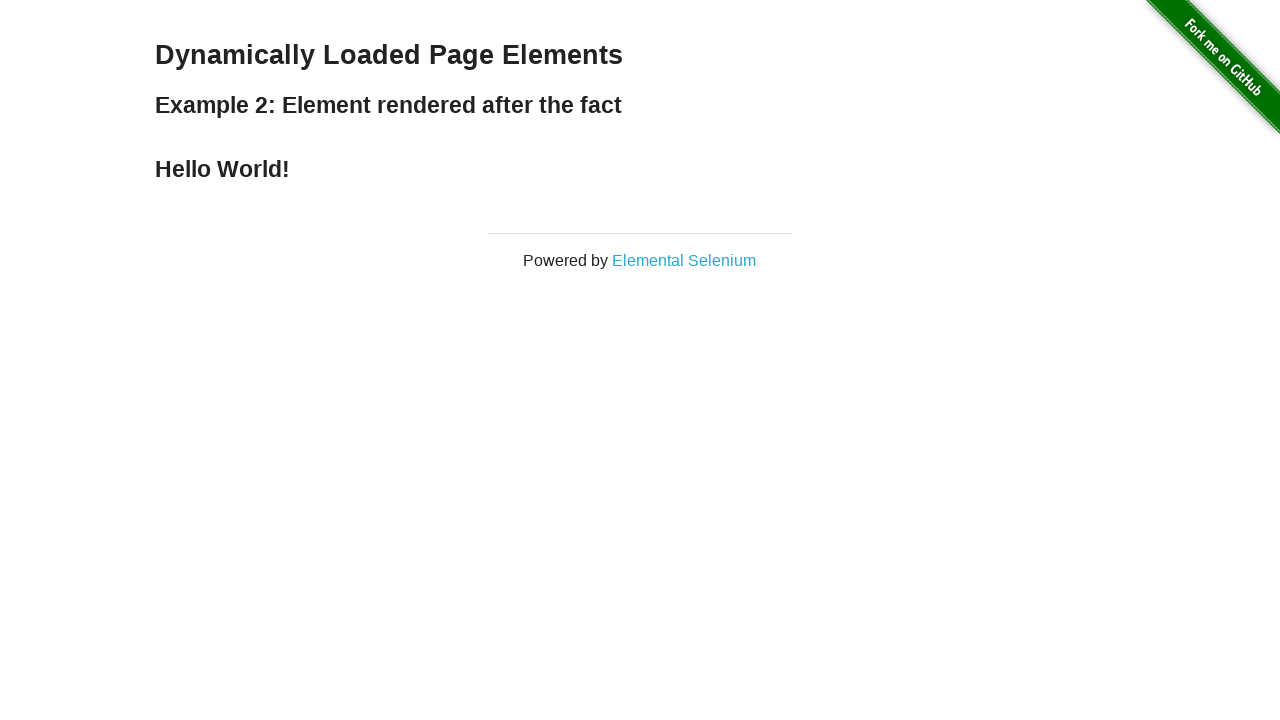

Located finish element
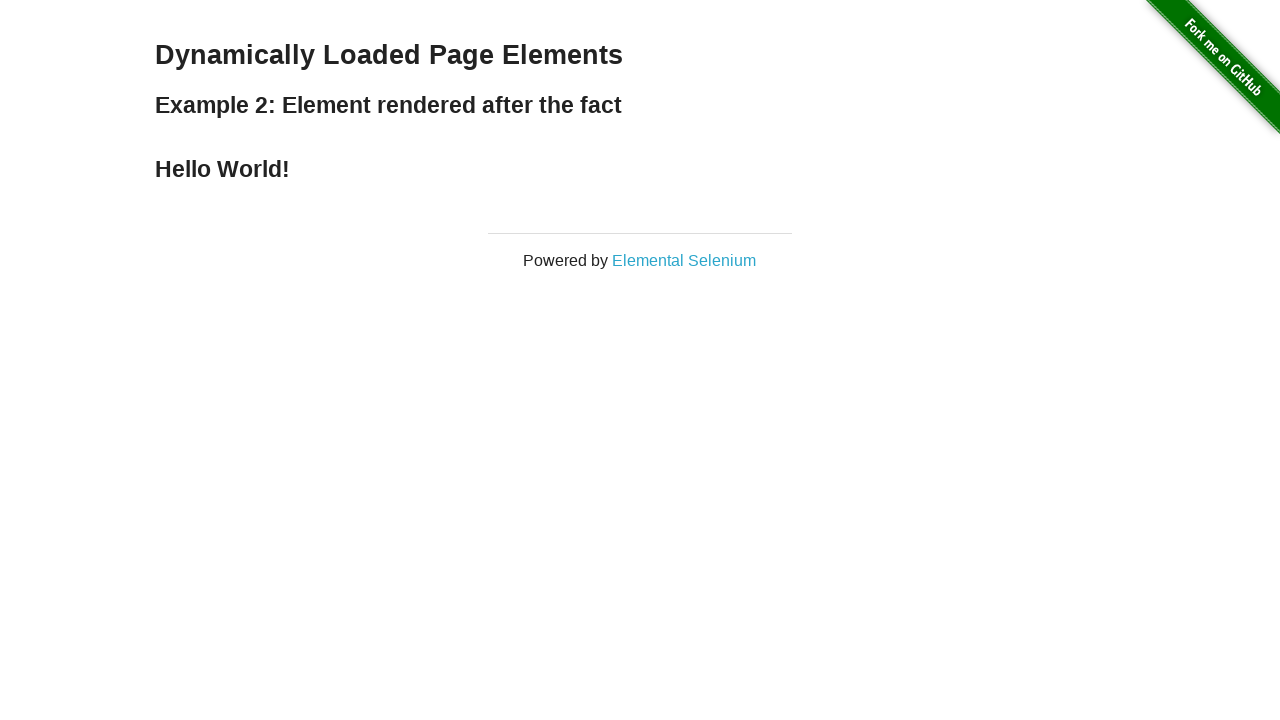

Asserted finish element text content equals 'Hello World!'
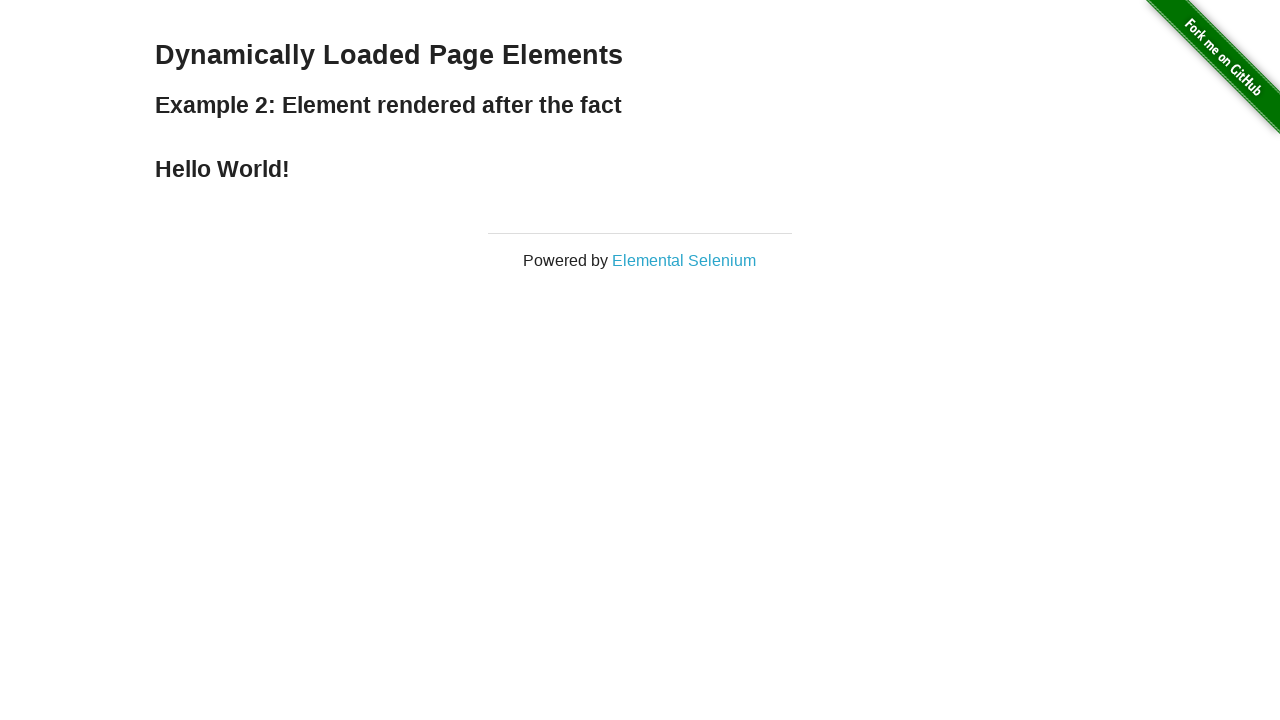

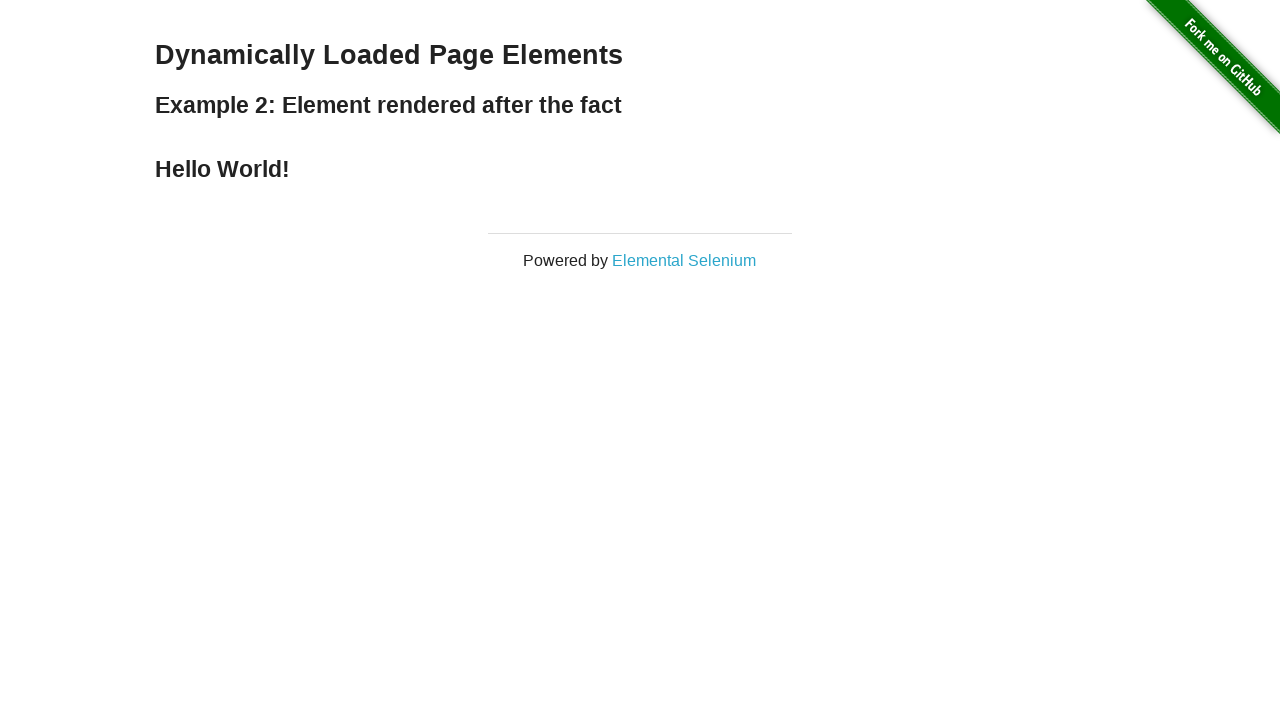